Tests that Clear completed button is hidden when no completed items exist

Starting URL: https://demo.playwright.dev/todomvc

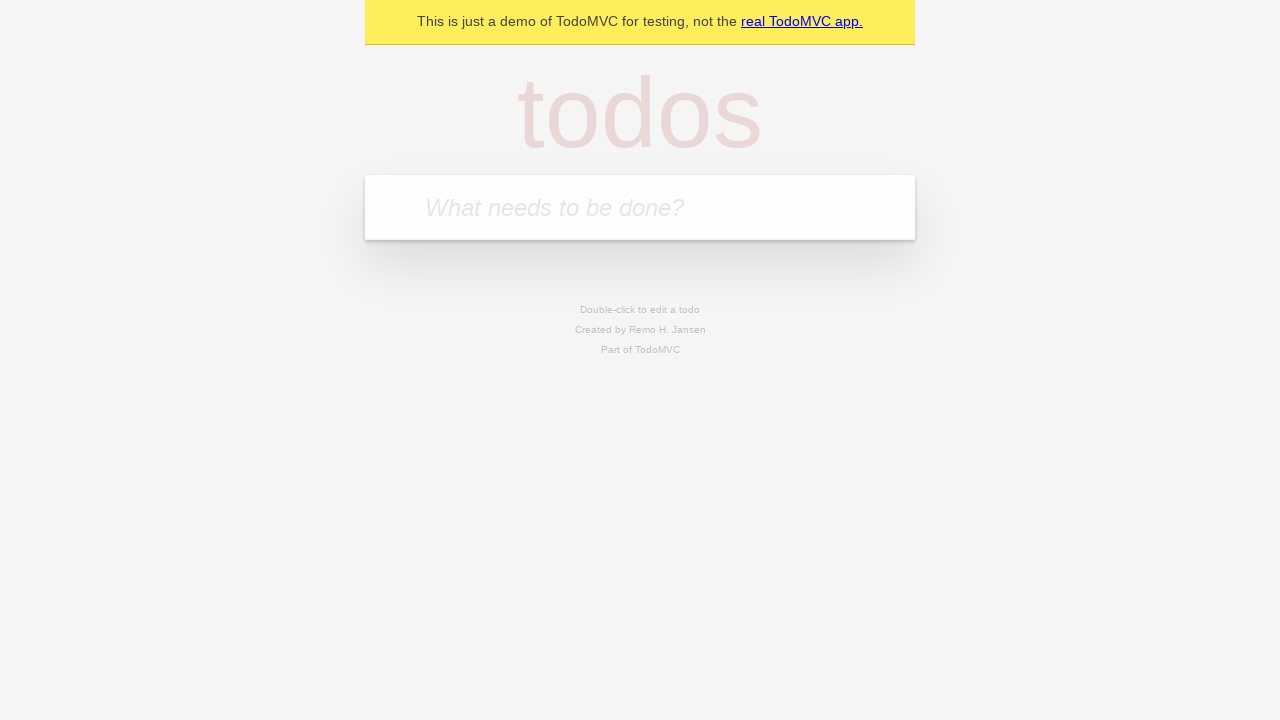

Filled todo input with 'buy some cheese' on internal:attr=[placeholder="What needs to be done?"i]
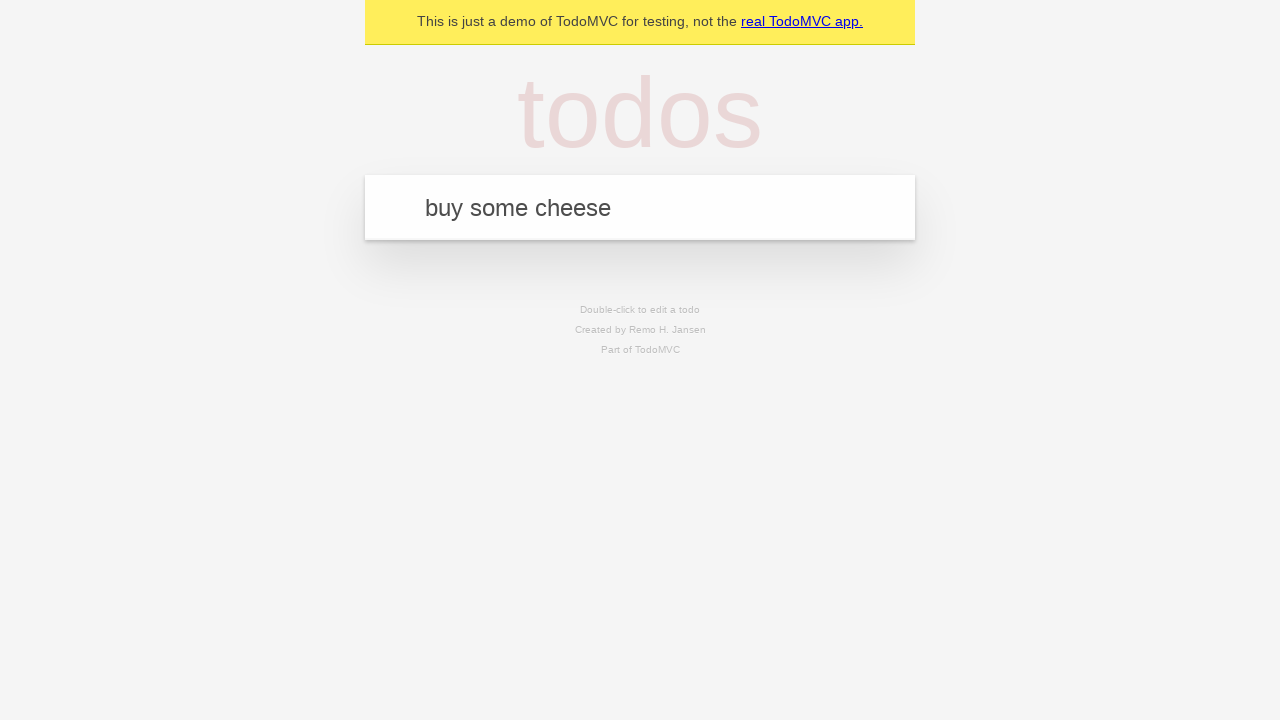

Pressed Enter to create todo 'buy some cheese' on internal:attr=[placeholder="What needs to be done?"i]
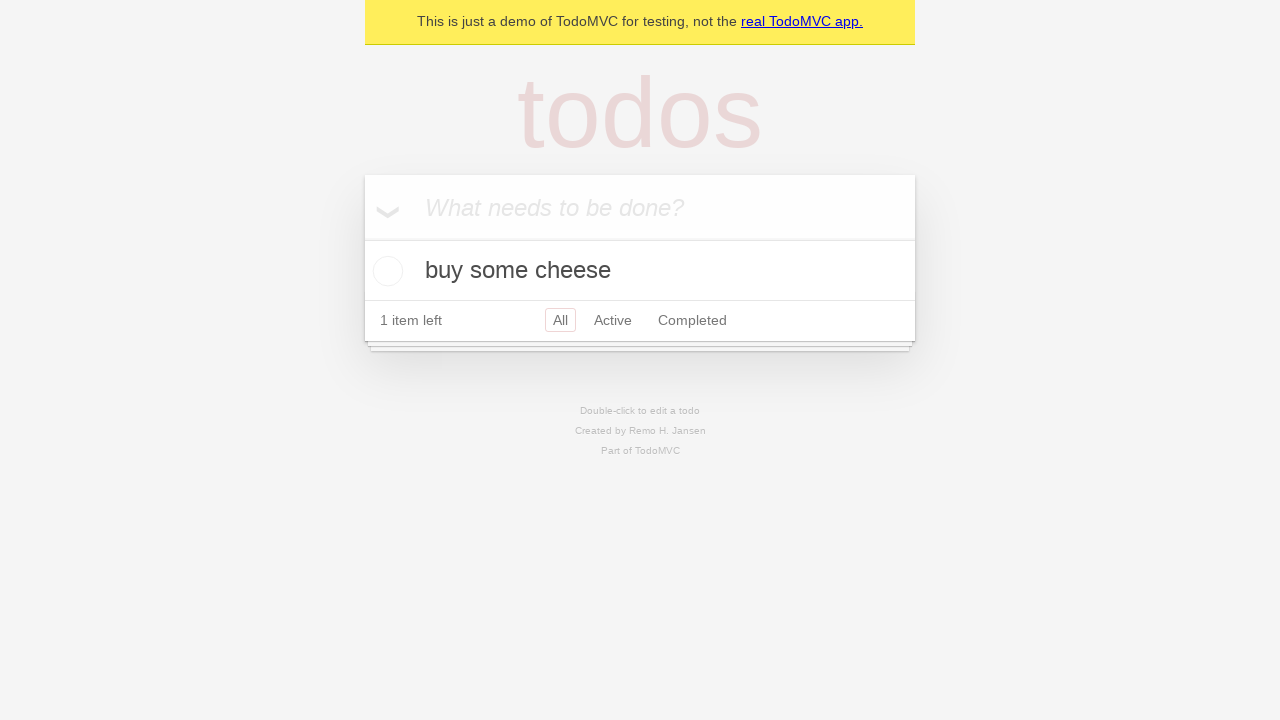

Filled todo input with 'feed the cat' on internal:attr=[placeholder="What needs to be done?"i]
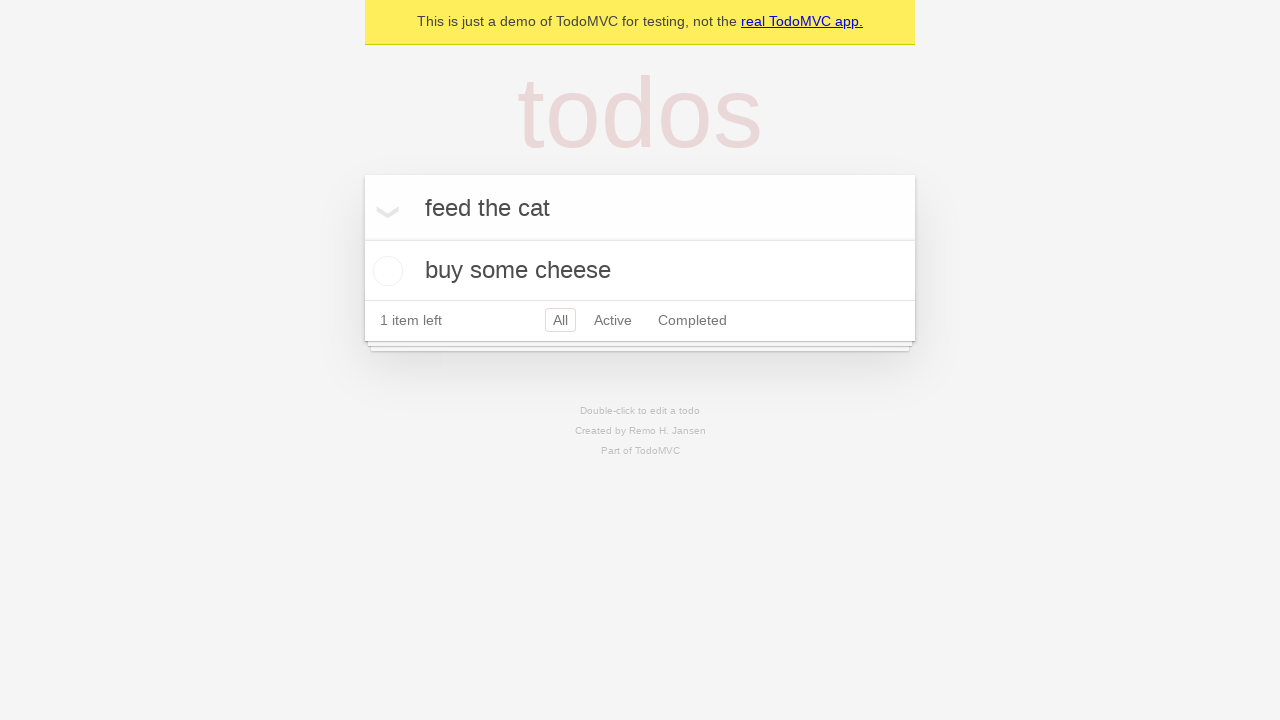

Pressed Enter to create todo 'feed the cat' on internal:attr=[placeholder="What needs to be done?"i]
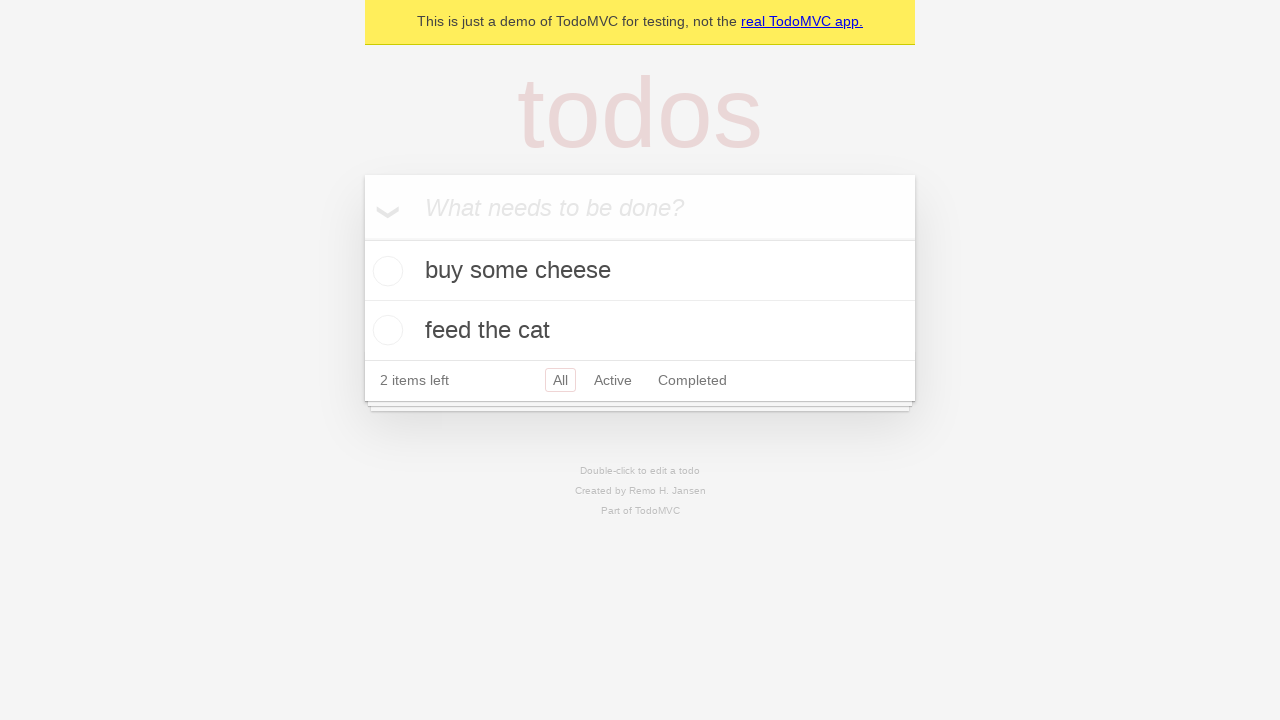

Filled todo input with 'book a doctors appointment' on internal:attr=[placeholder="What needs to be done?"i]
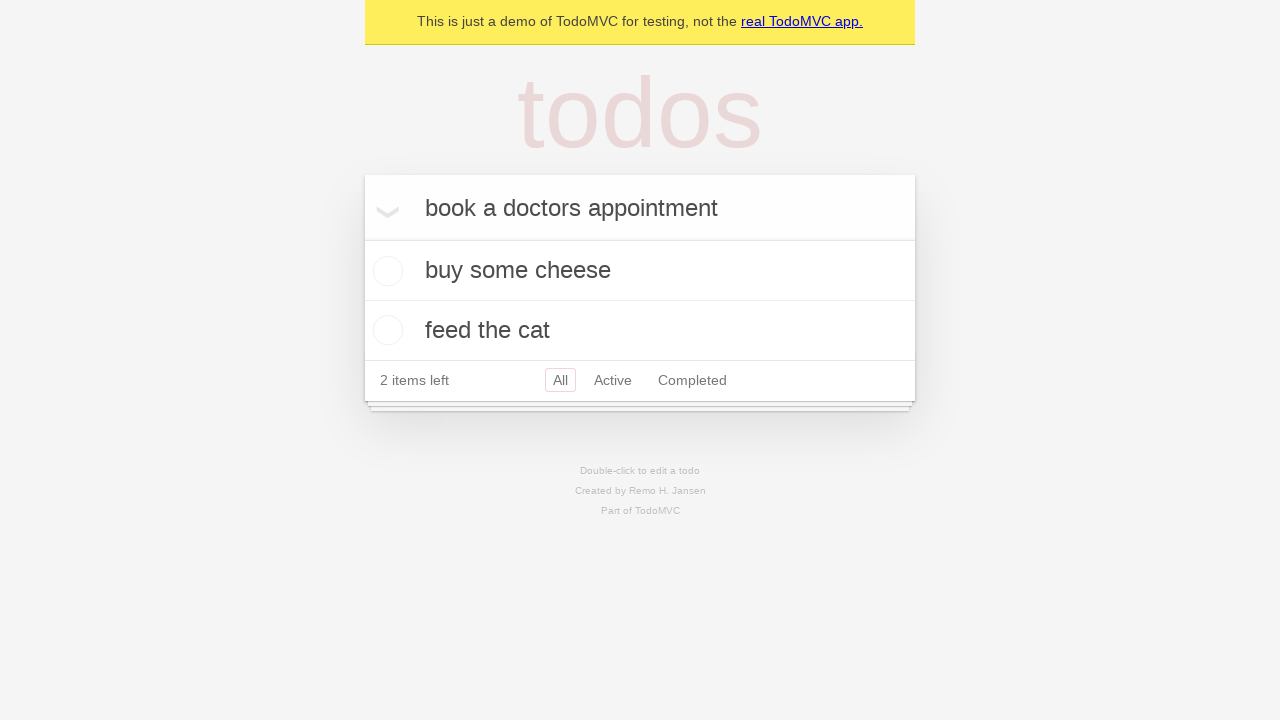

Pressed Enter to create todo 'book a doctors appointment' on internal:attr=[placeholder="What needs to be done?"i]
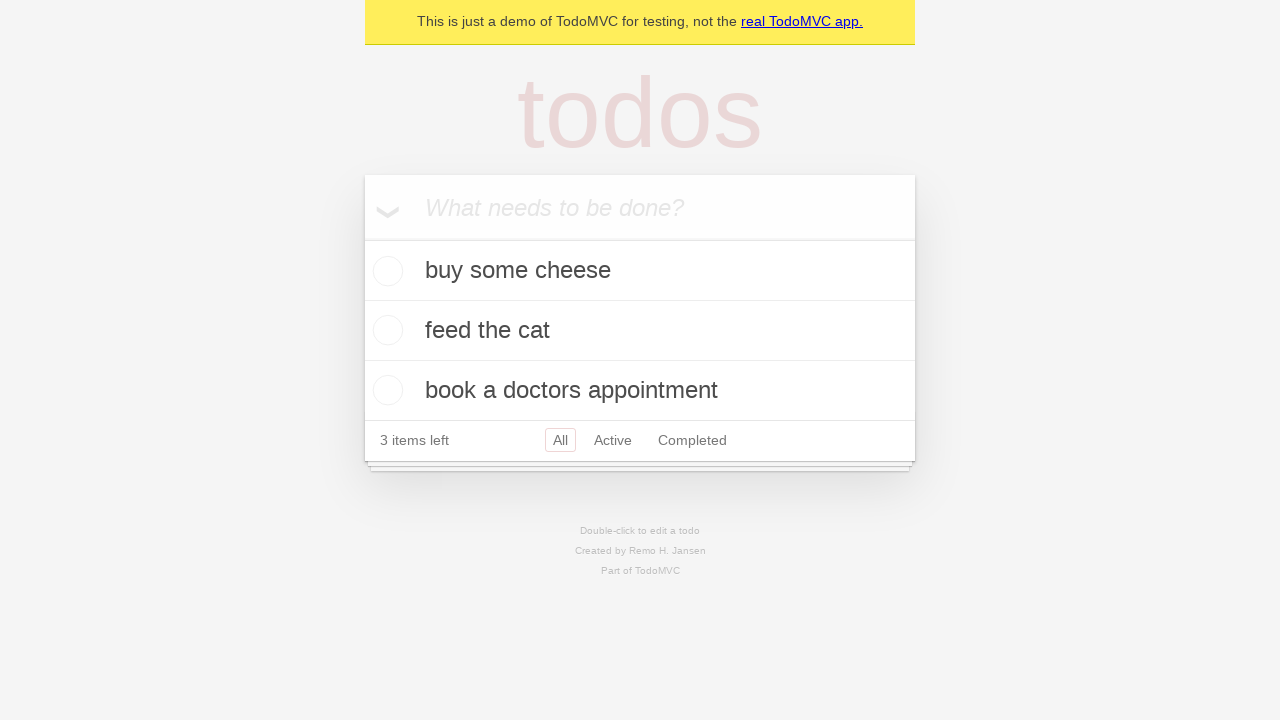

Waited for all 3 todos to load
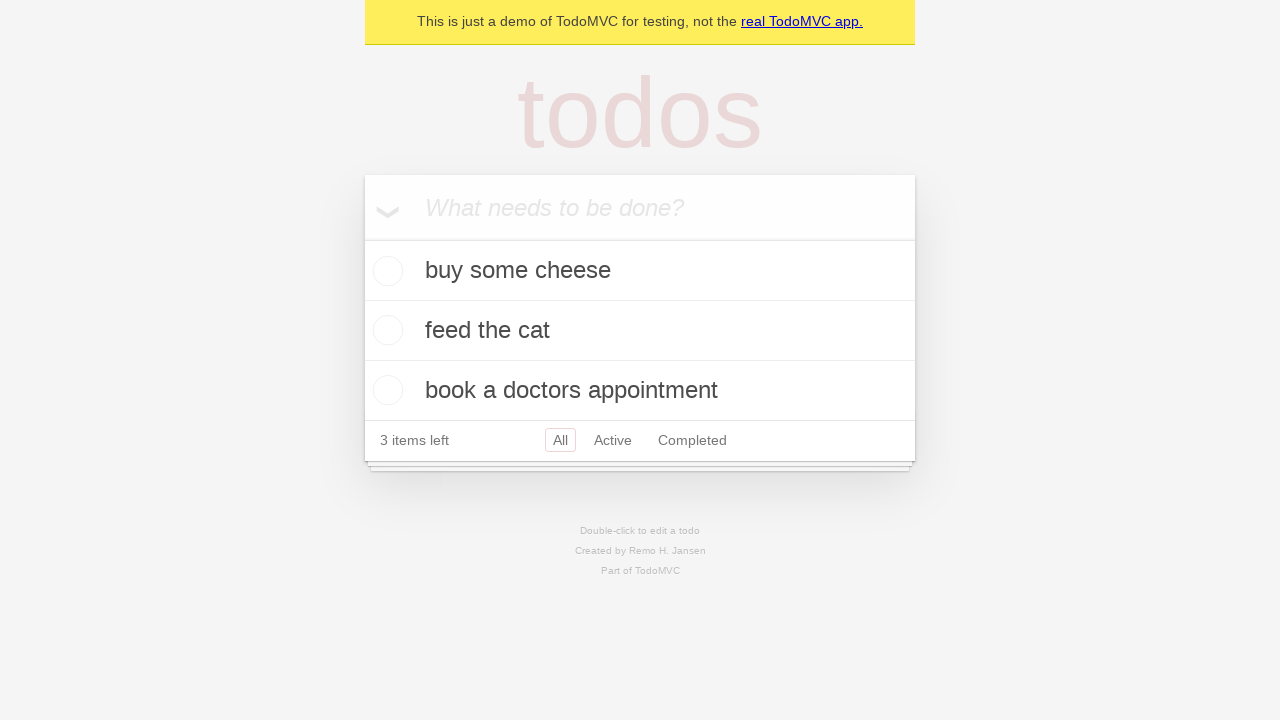

Checked the first todo as completed at (385, 271) on .todo-list li .toggle >> nth=0
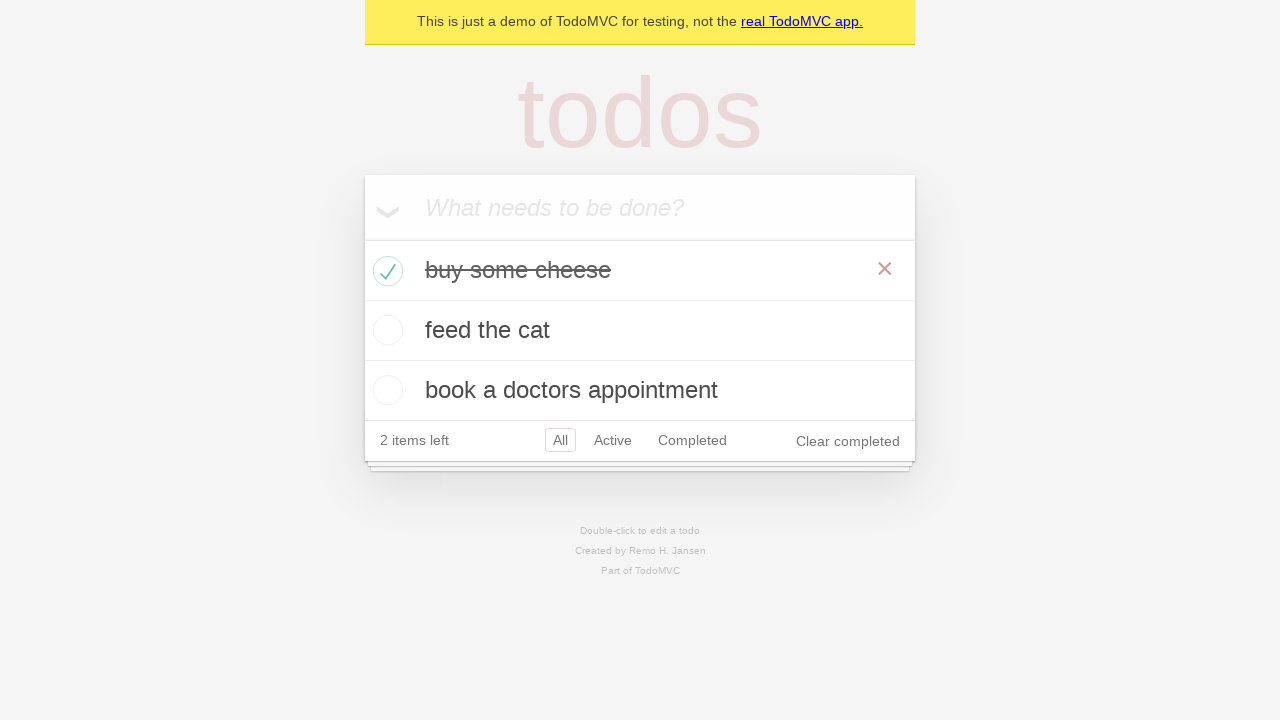

Clicked 'Clear completed' button to remove completed todo at (848, 441) on internal:role=button[name="Clear completed"i]
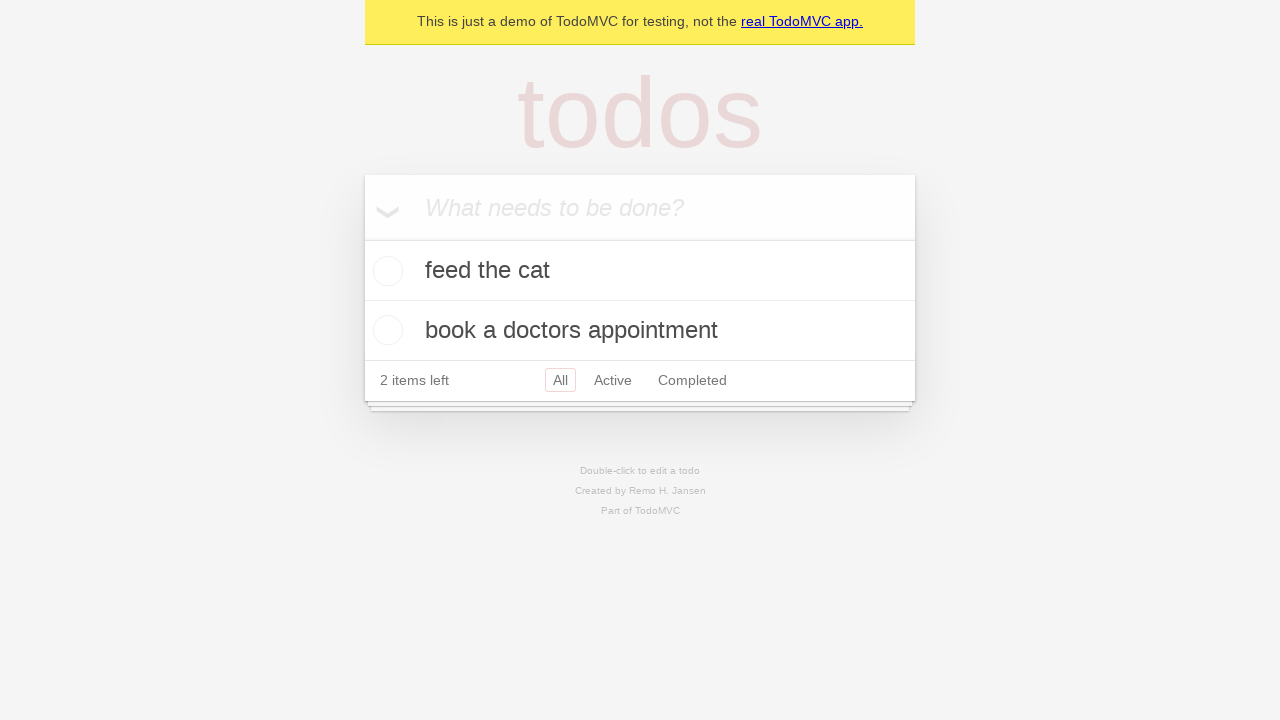

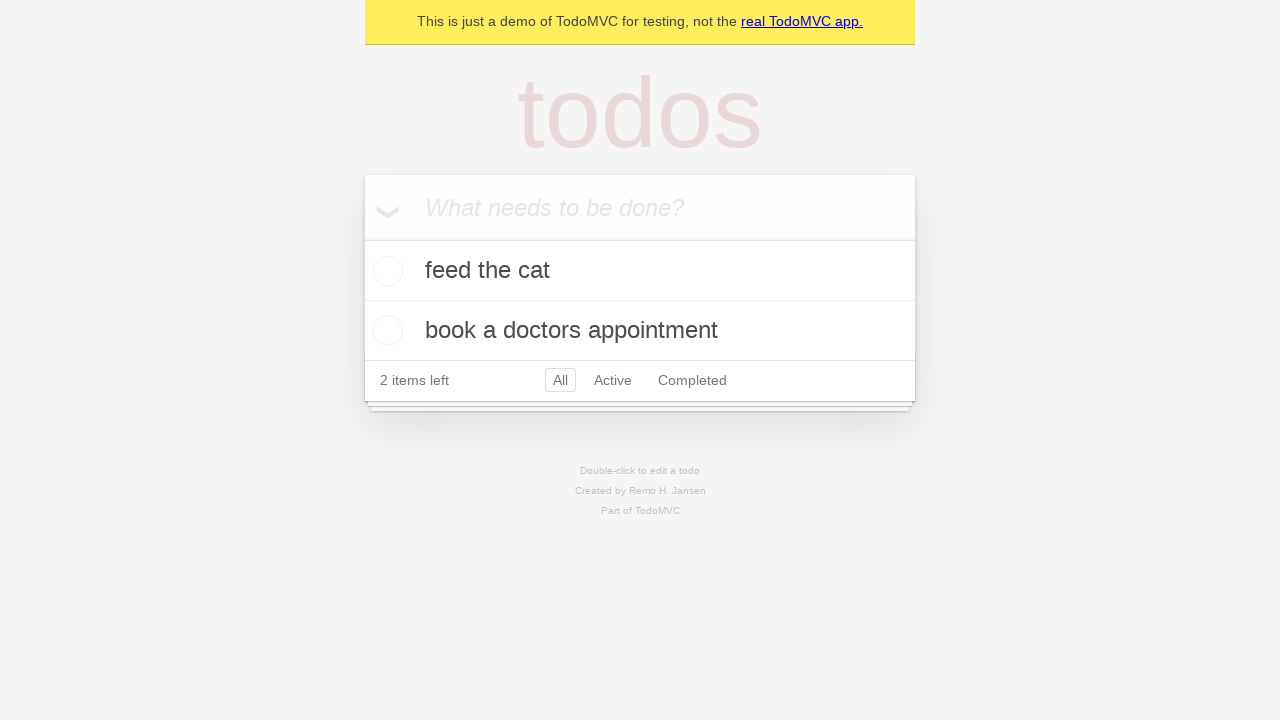